Tests navigation on an e-commerce playground site by clicking on the iPhone product link from the homepage

Starting URL: https://ecommerce-playground.lambdatest.io/

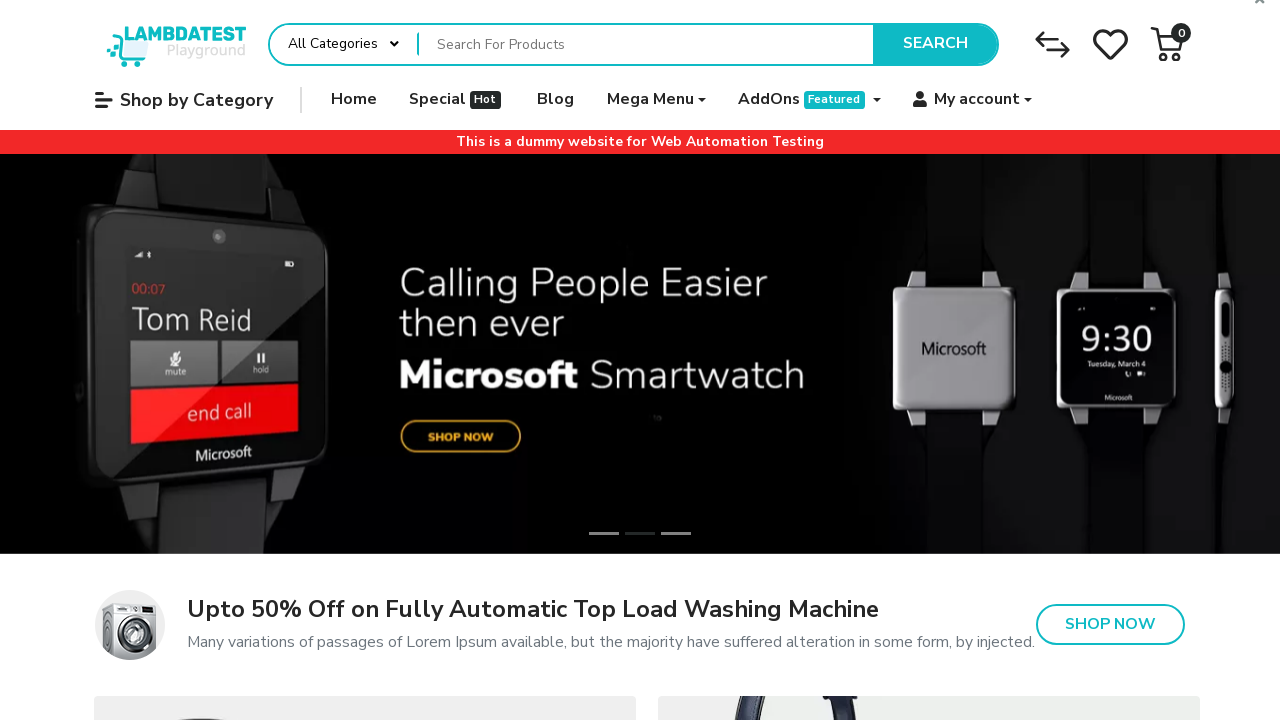

Navigated to e-commerce playground homepage
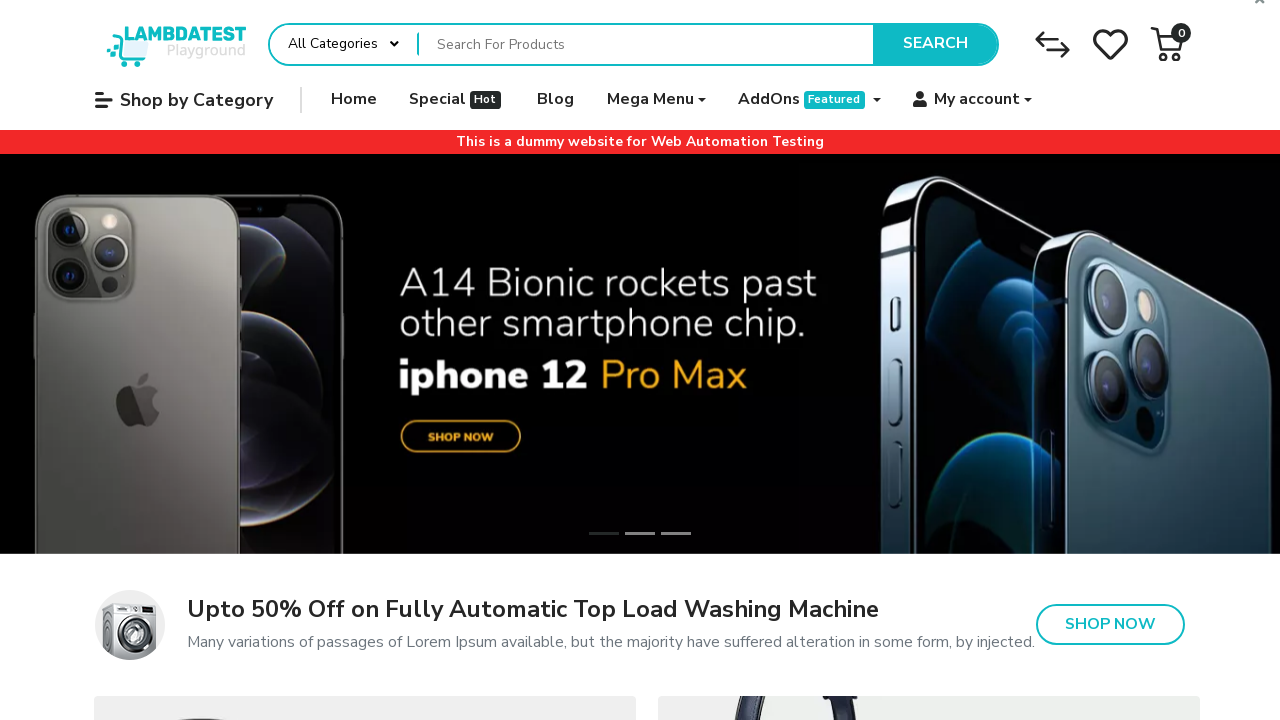

Clicked on iPhone product link at (640, 360) on xpath=//a[contains(text(), 'iPhone')]
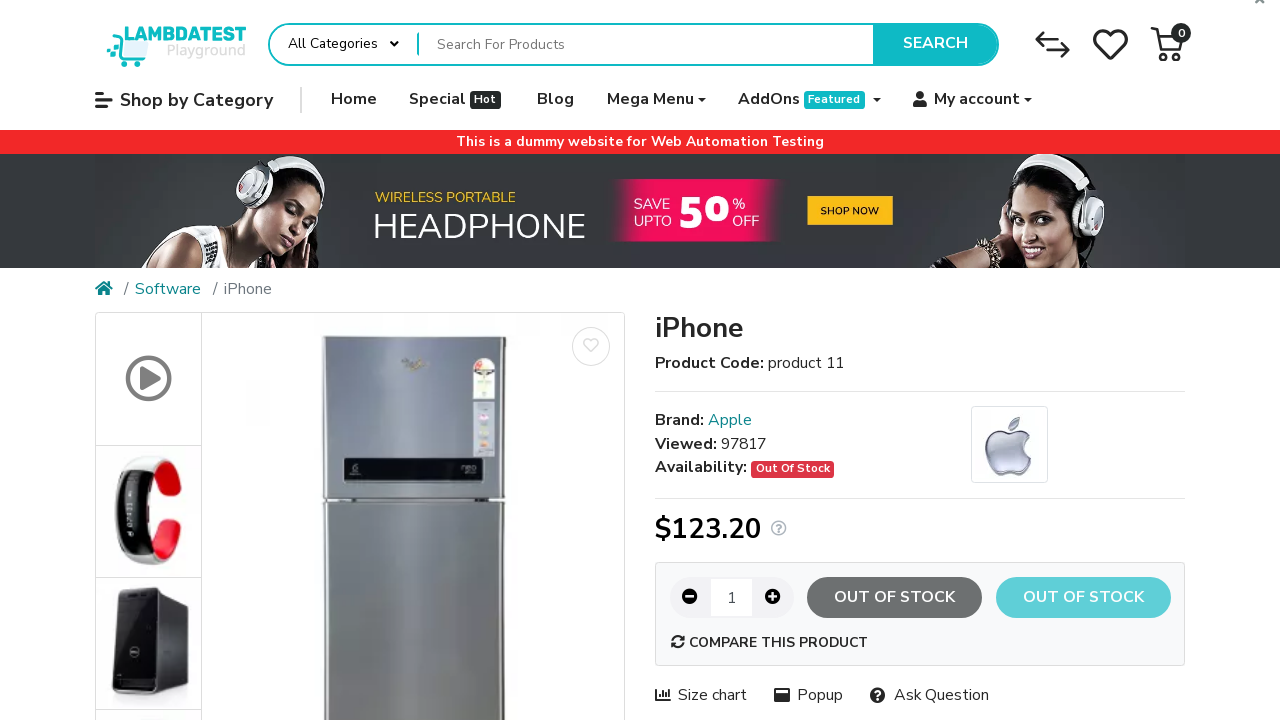

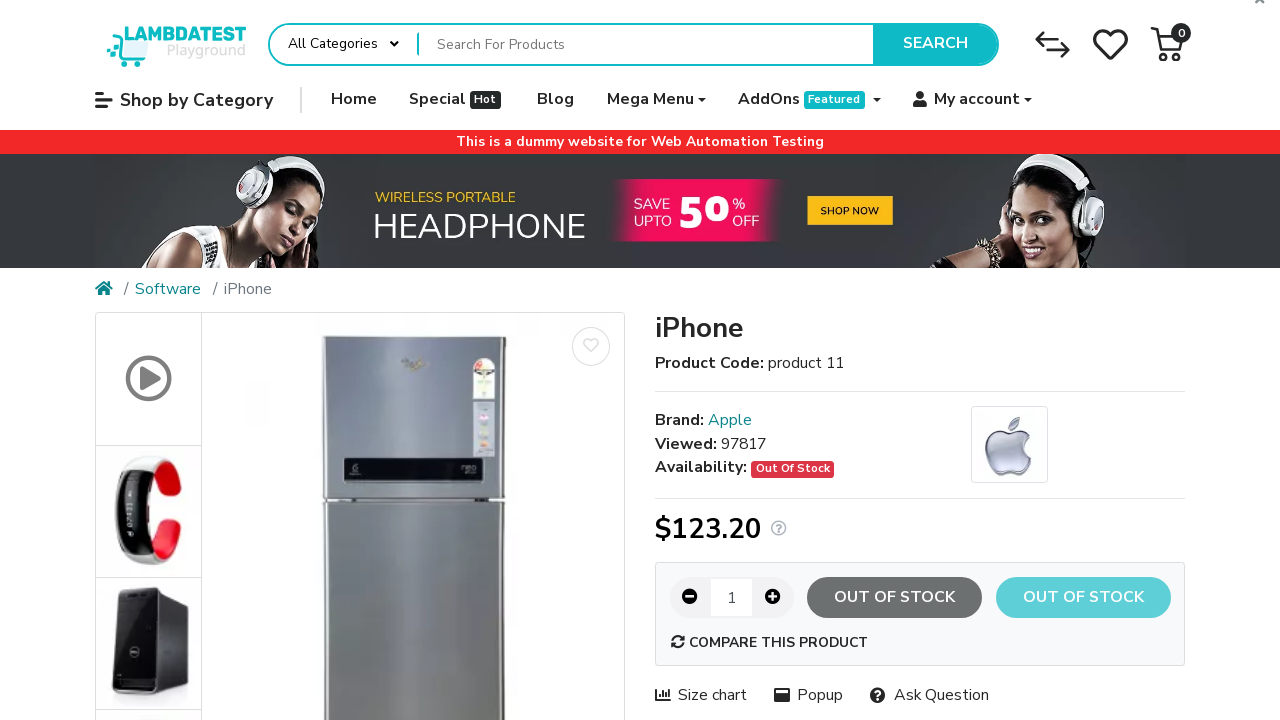